Navigates to Verizon Wireless homepage and validates the page title to ensure the correct page is loaded

Starting URL: https://www.verizonwireless.com

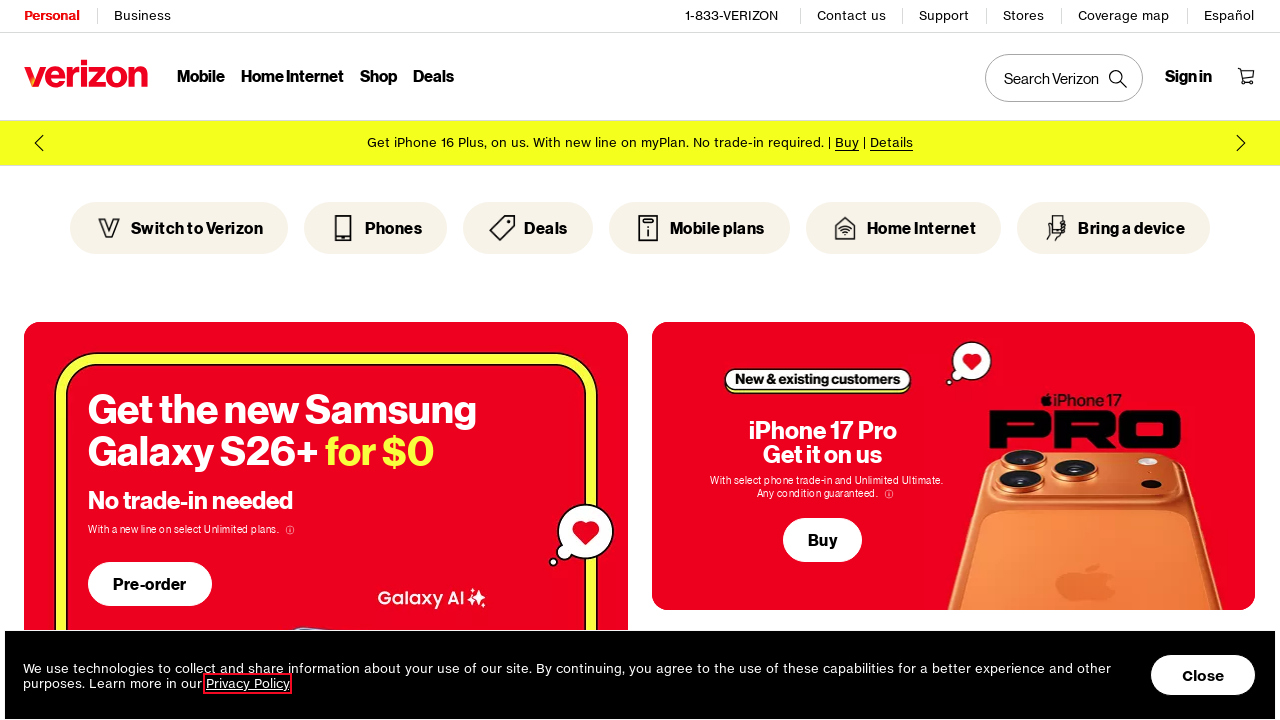

Navigated to Verizon Wireless homepage
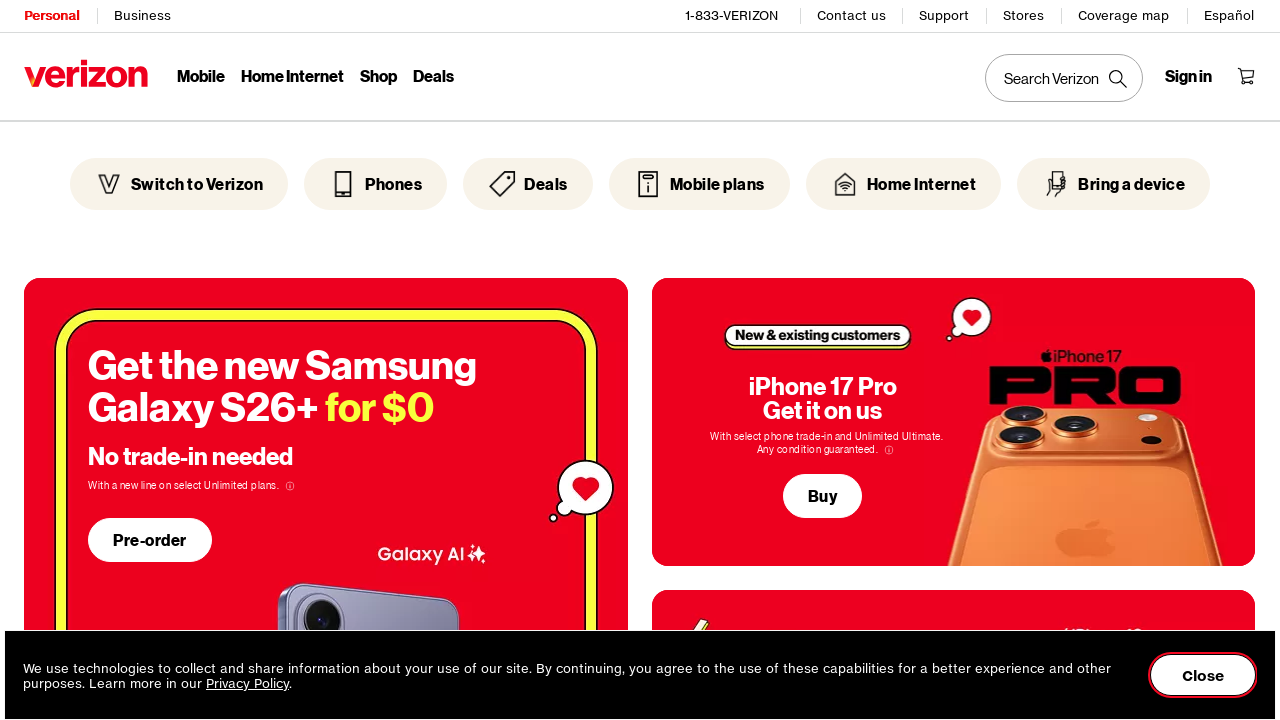

Retrieved page title
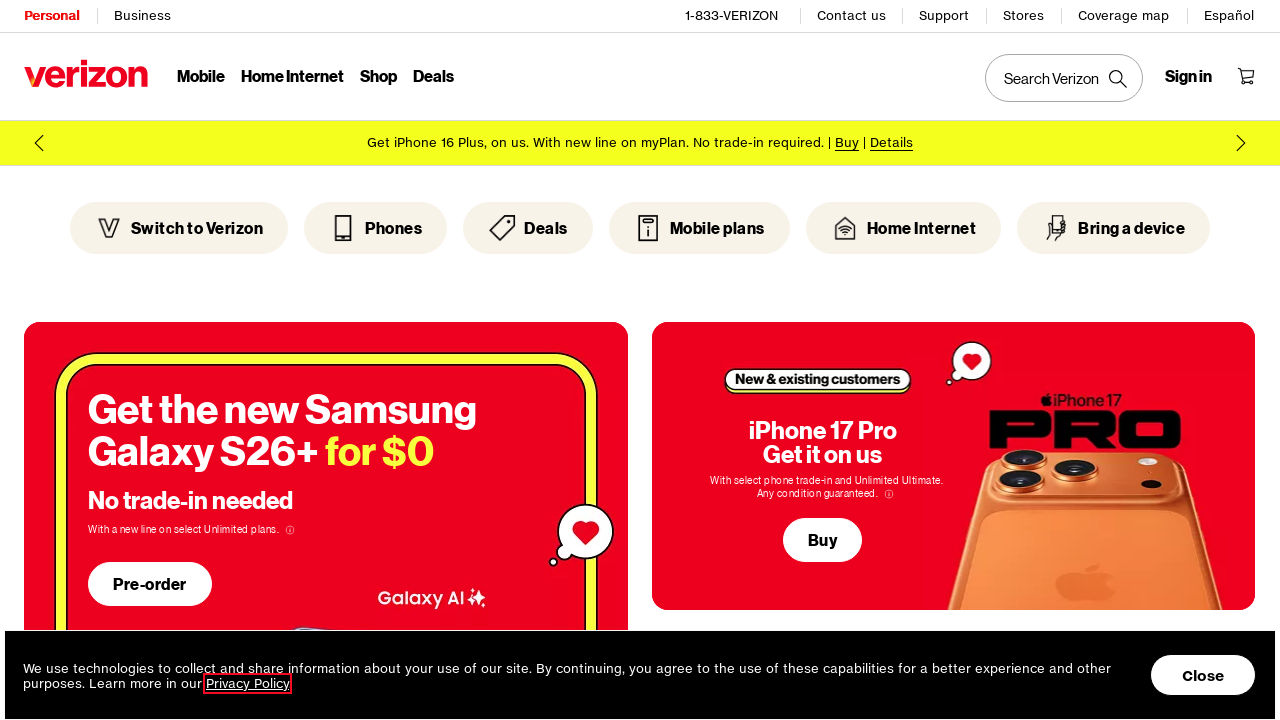

Validated page title contains 'Verizon'
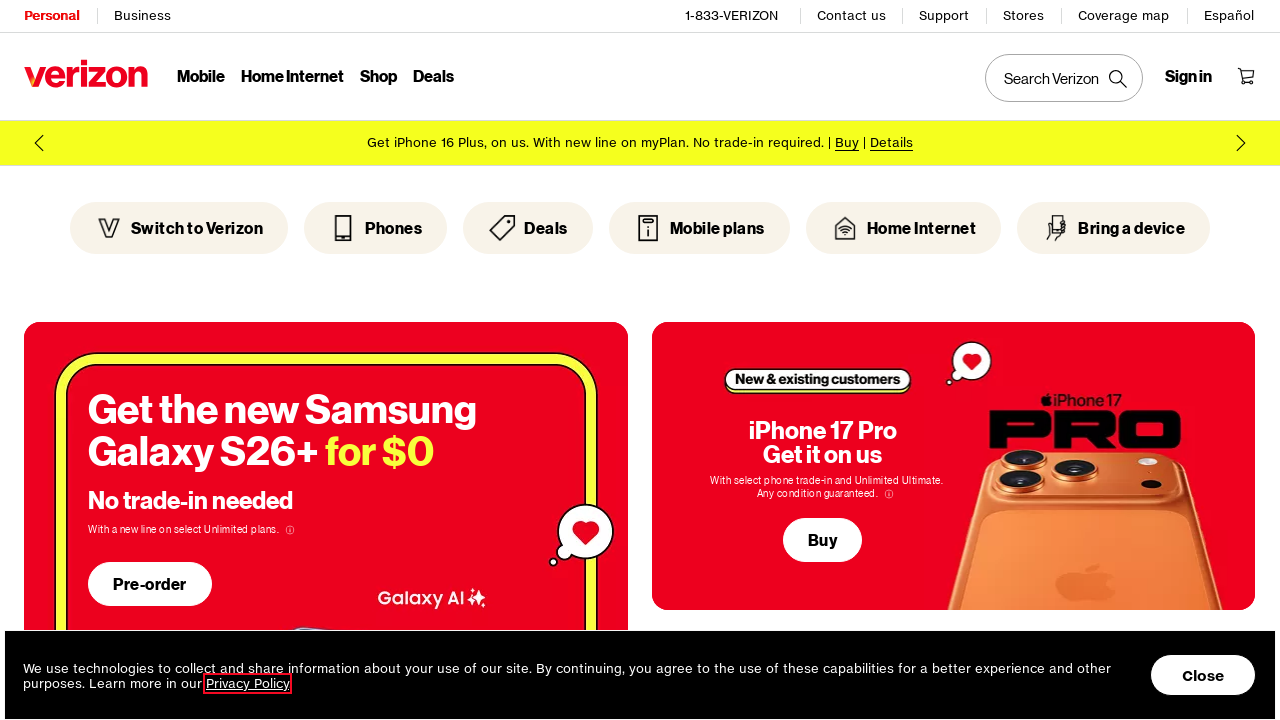

Printed confirmation: Page title is 'Verizon: Wireless, Internet, TV and Phone Services | Official Site'
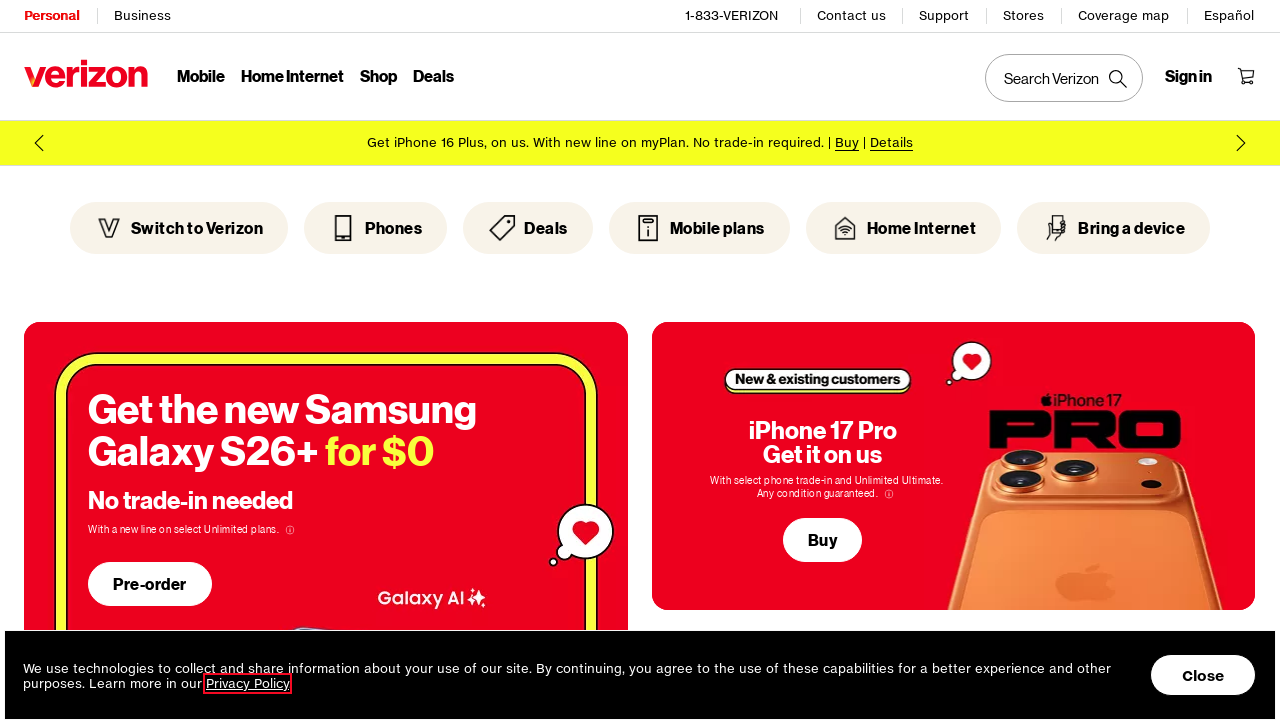

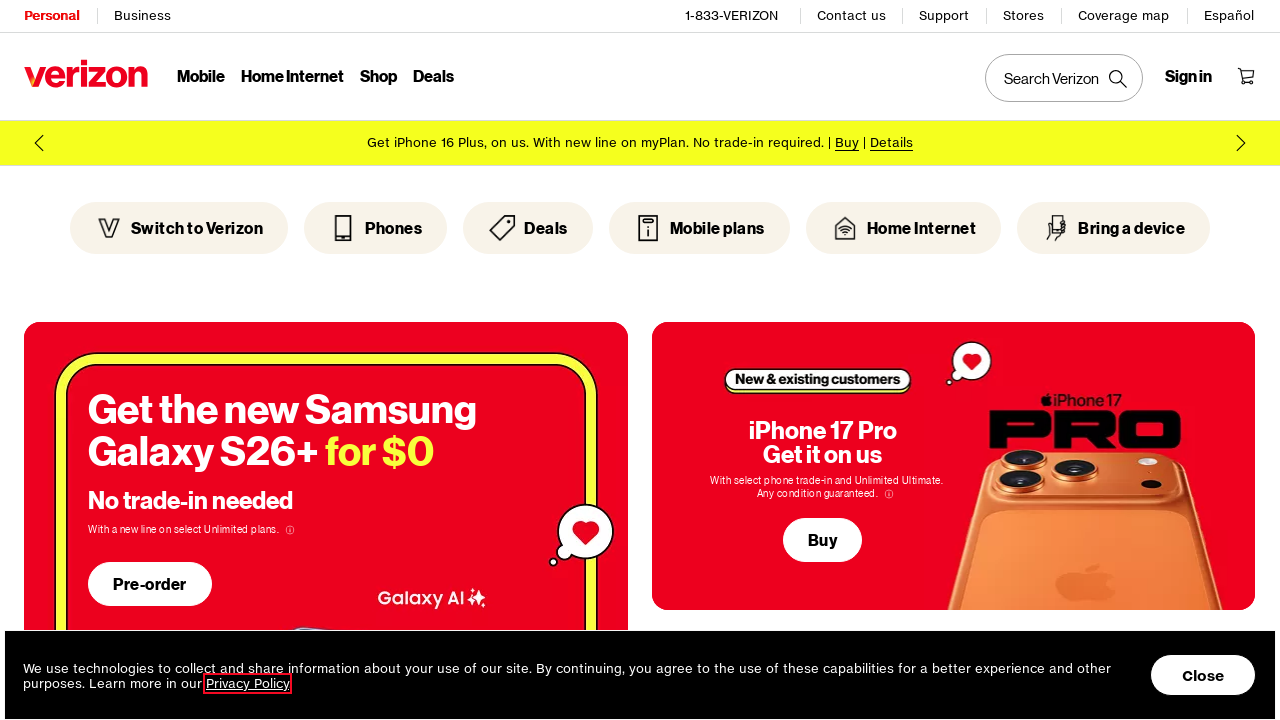